Opens an online Java compiler interface in the browser

Starting URL: https://www.onlinegdb.com/online_java_compiler

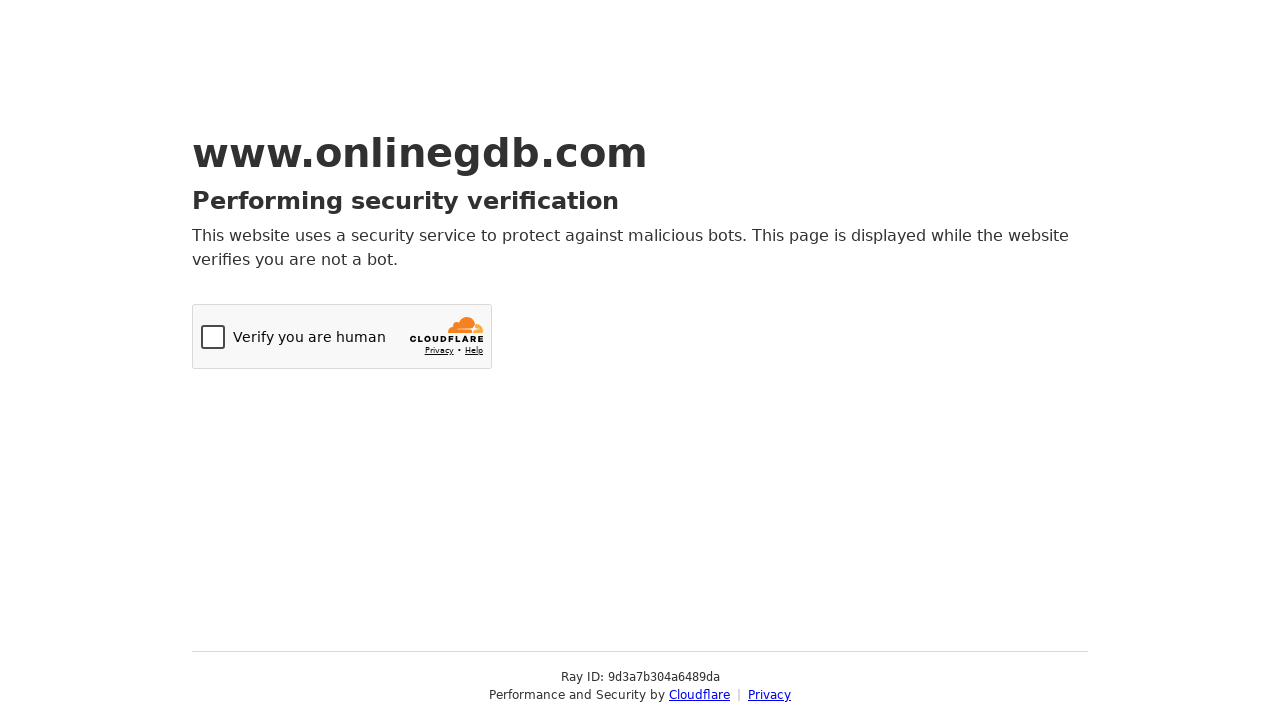

Navigated to online Java compiler at https://www.onlinegdb.com/online_java_compiler
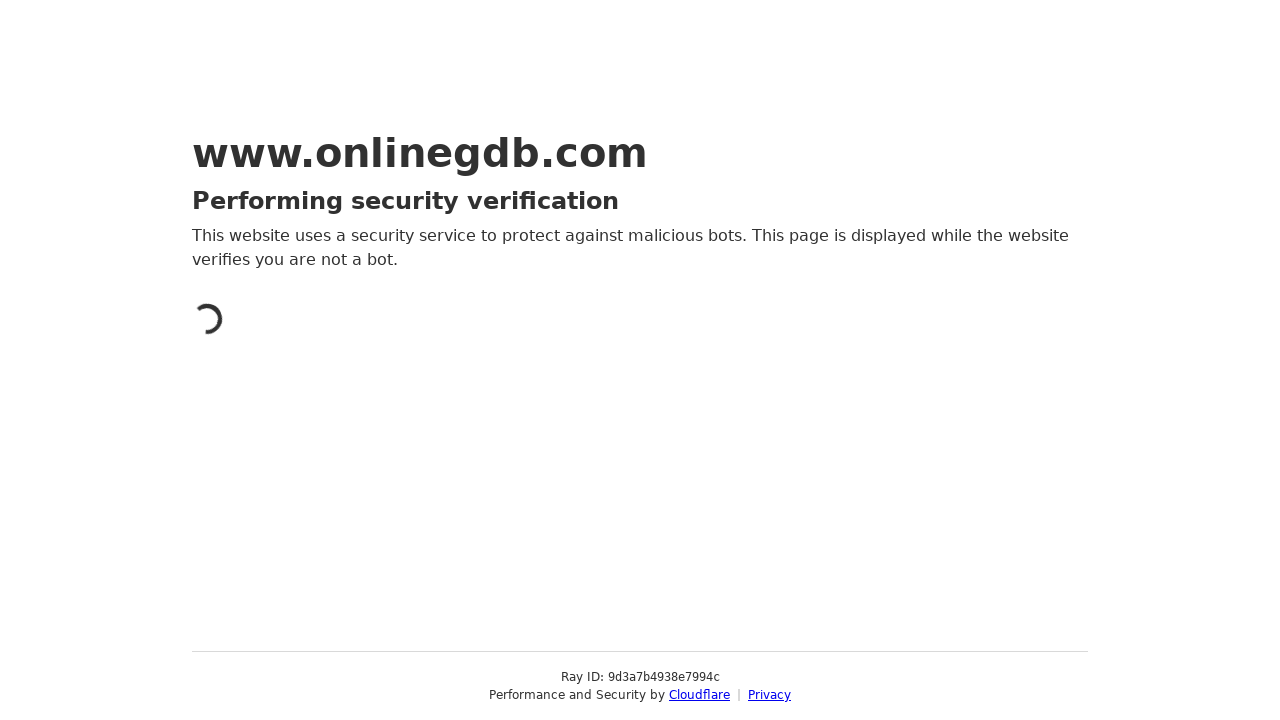

Waited for page to fully load
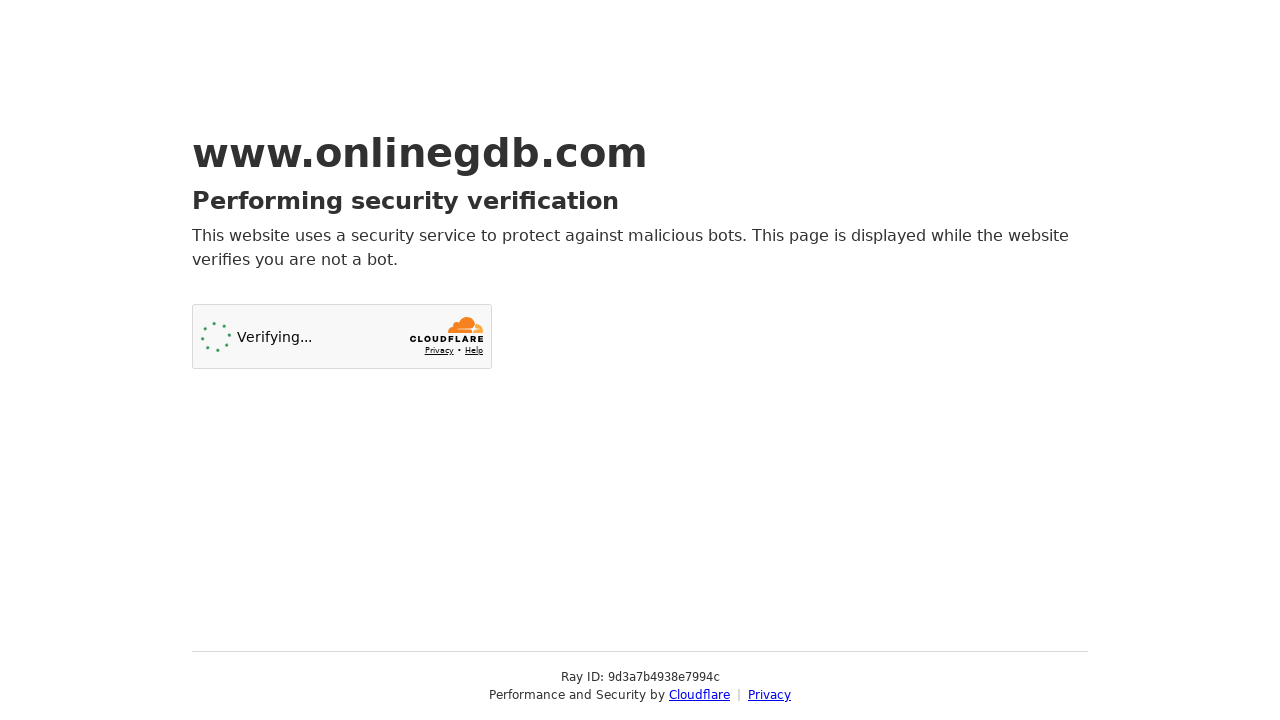

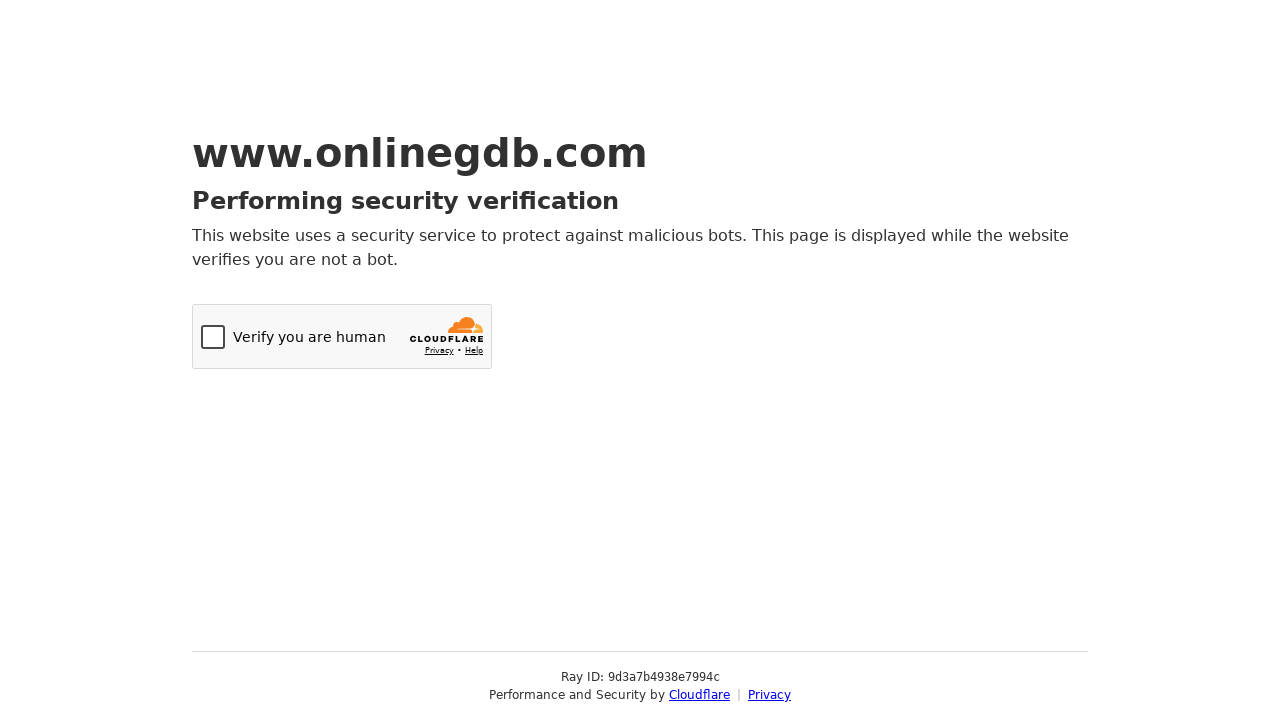